Tests keyboard interactions on a loan calculator form by clearing an input field, typing text, and pasting text using keyboard shortcuts

Starting URL: http://www.calculator.net/loan-calculator.html

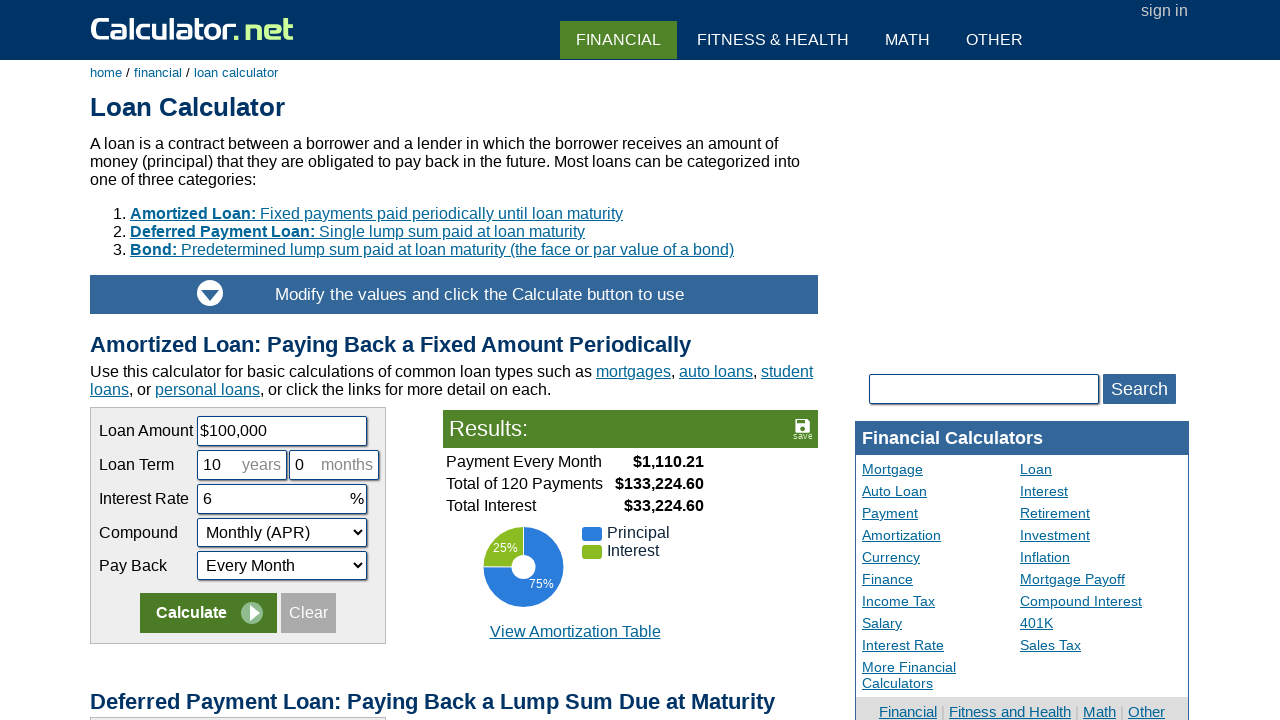

Waited for loan amount input field to be present
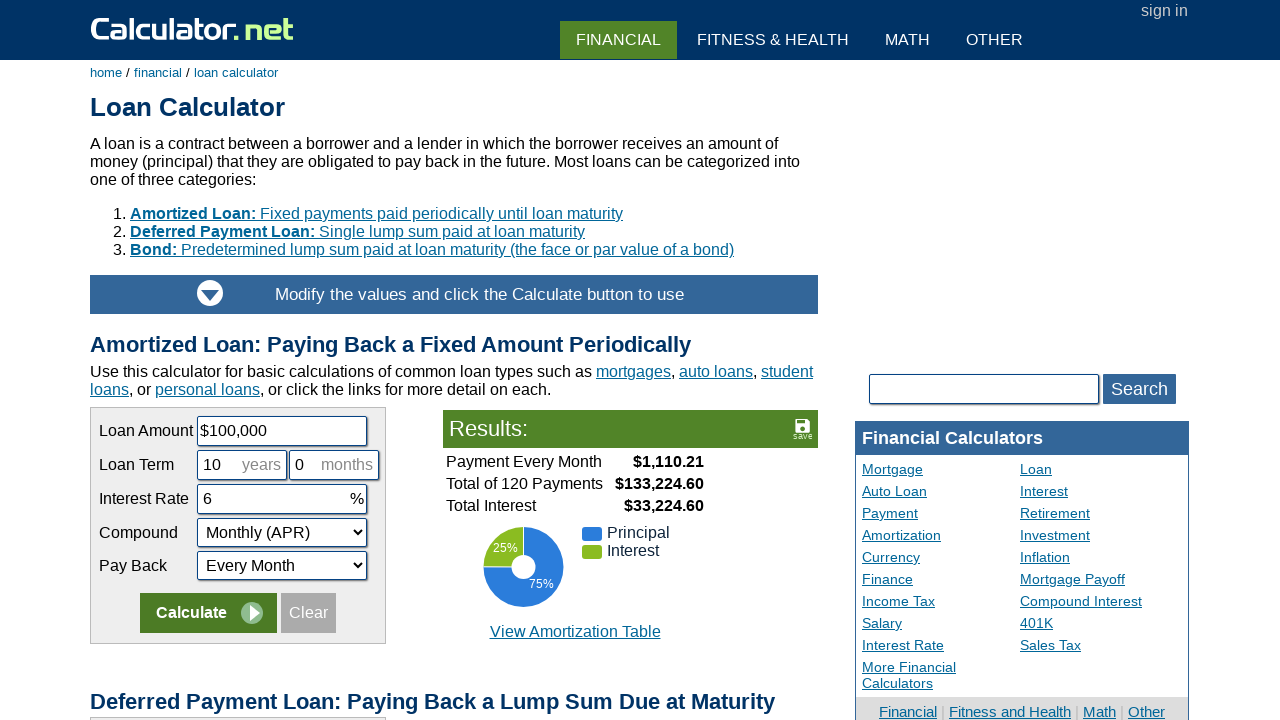

Cleared the loan amount field on #cloanamount
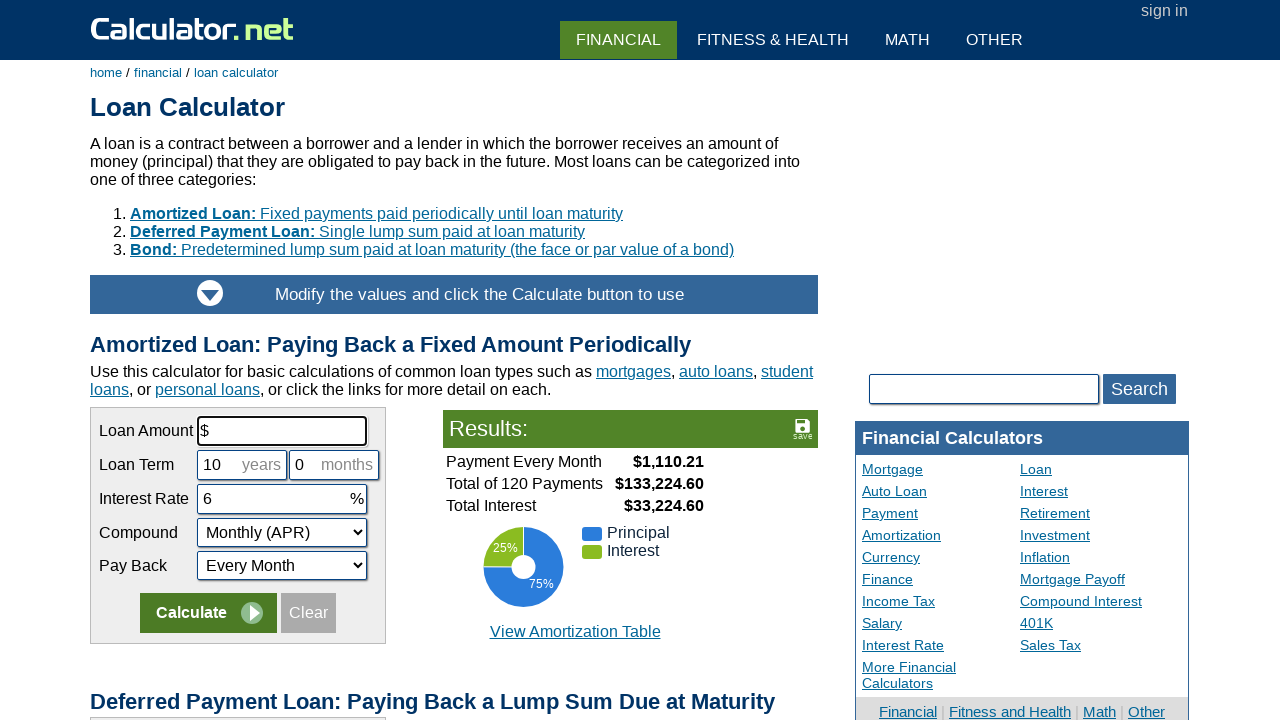

Typed 'foo' into the loan amount field on #cloanamount
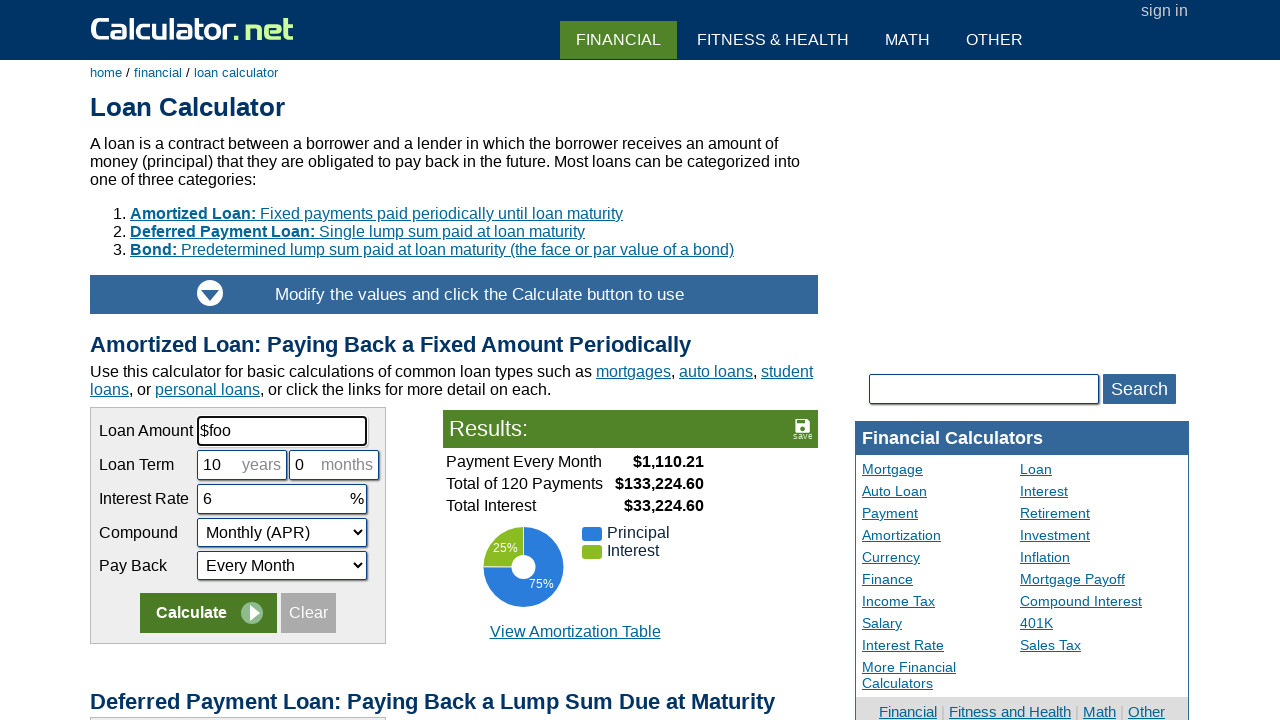

Cleared the loan amount field again on #cloanamount
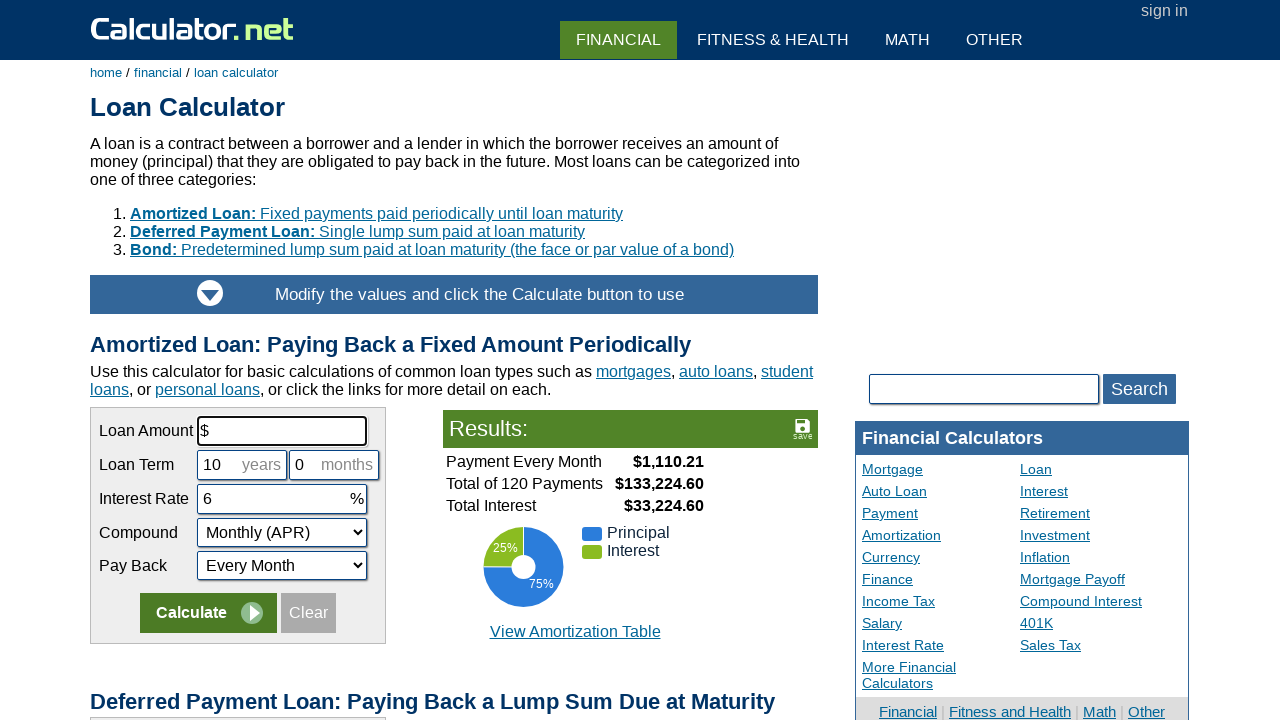

Pasted 'blahblahblah' into the loan amount field using keyboard shortcut simulation on #cloanamount
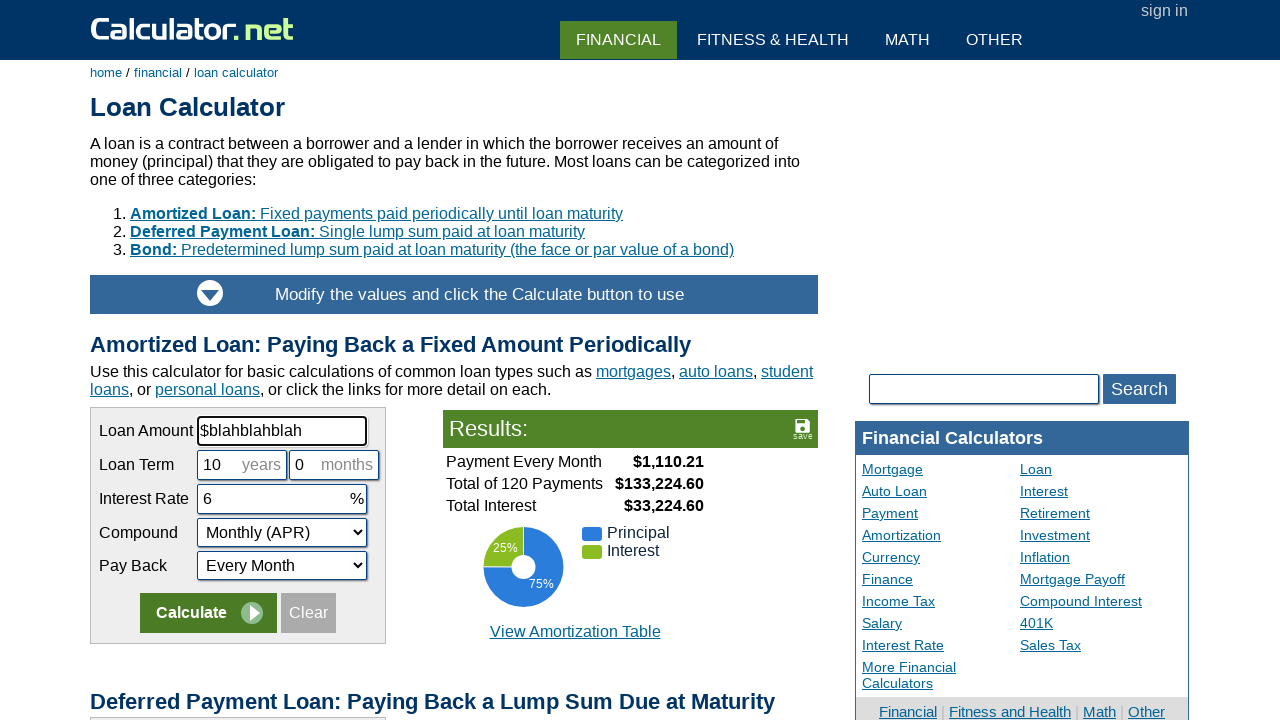

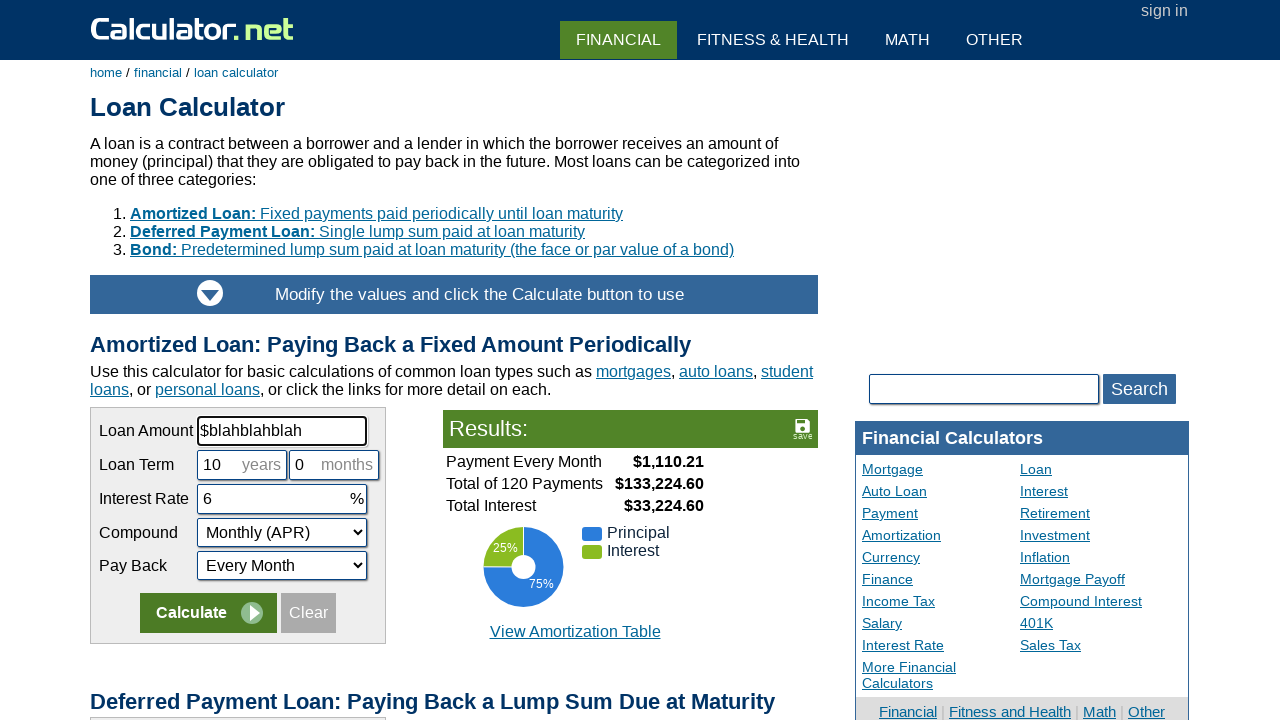